Tests dynamic autocomplete dropdown by typing 'can' and selecting 'Canada' from the suggestions

Starting URL: https://codenboxautomationlab.com/practice/

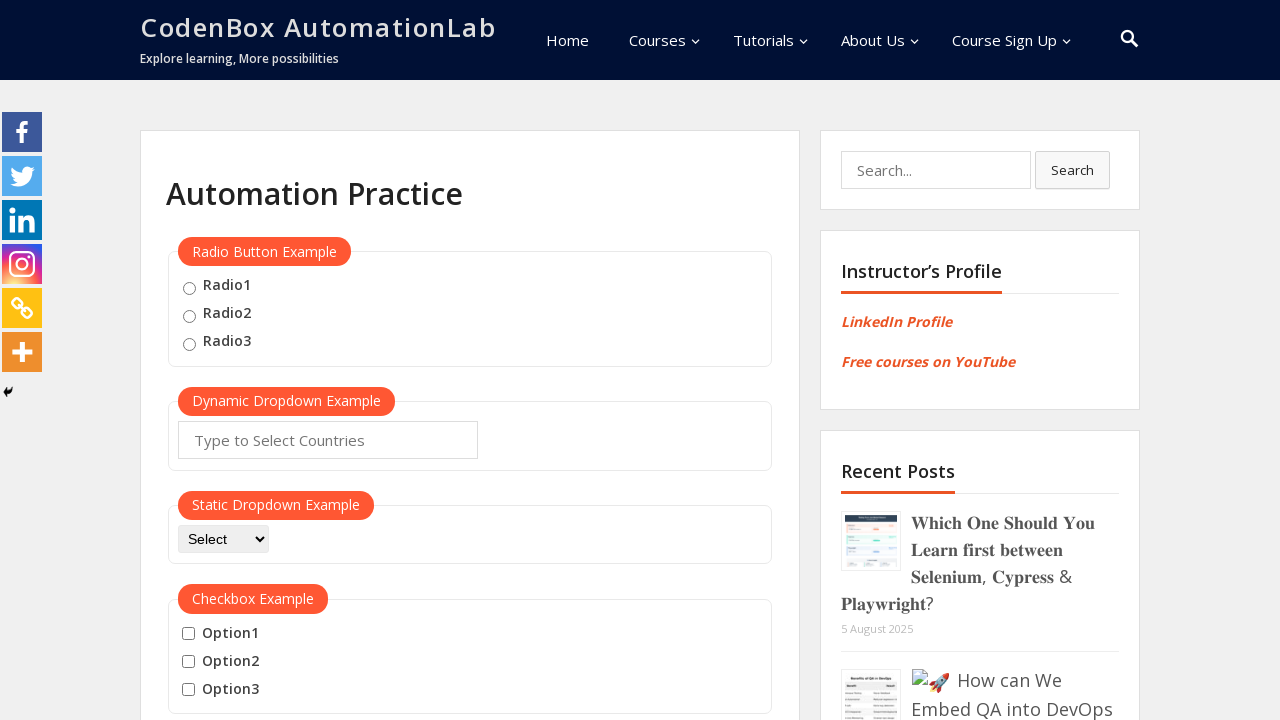

Verified URL contains 'codenbox'
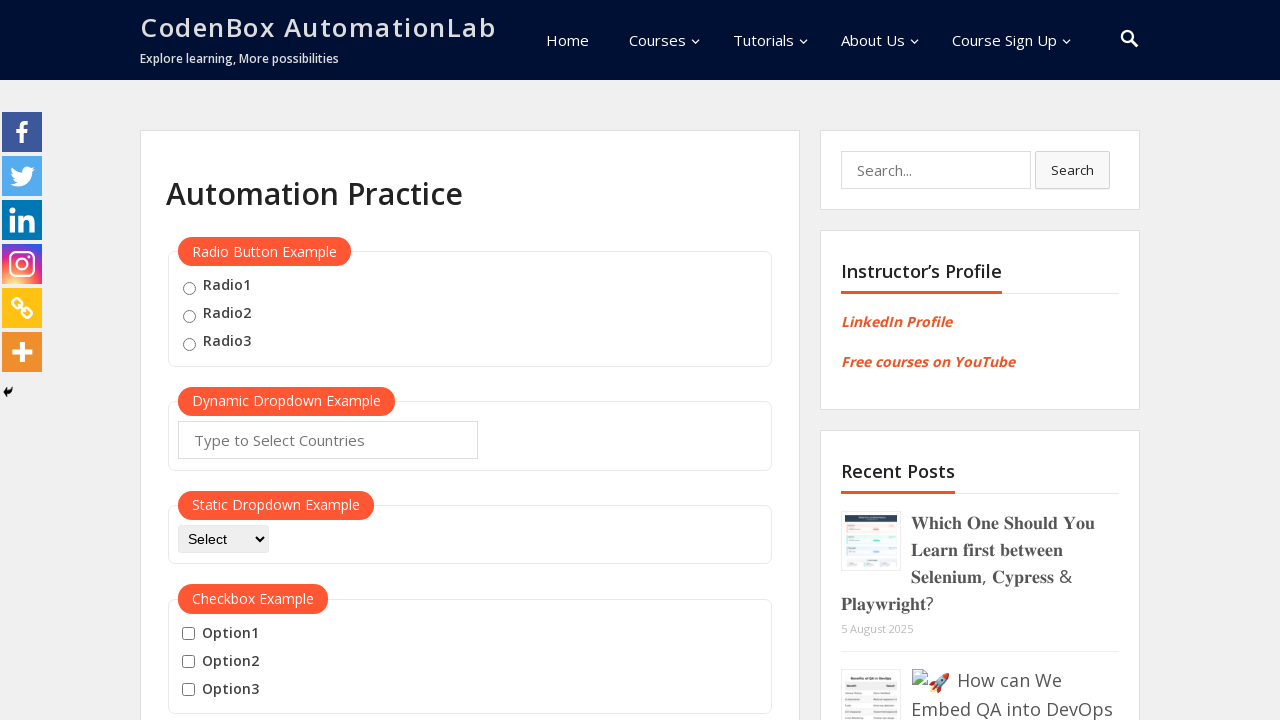

Typed 'can' in autocomplete field to trigger dropdown suggestions on #autocomplete
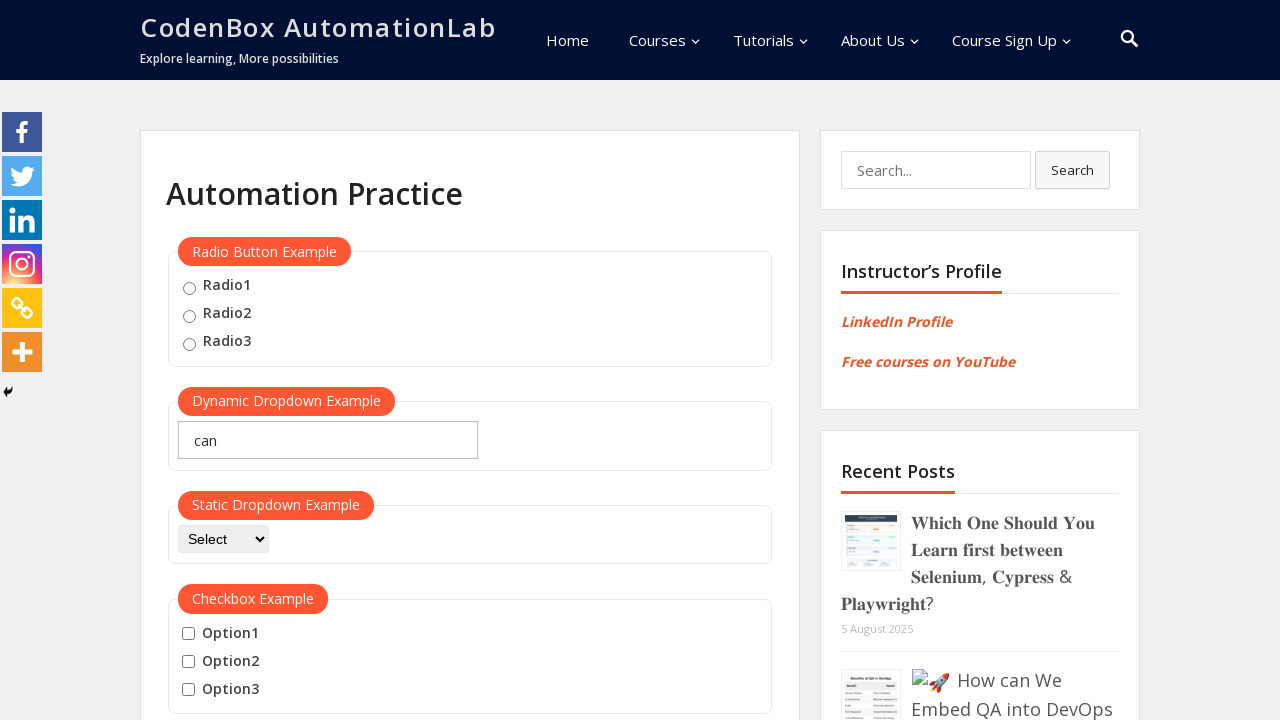

Autocomplete suggestions dropdown appeared
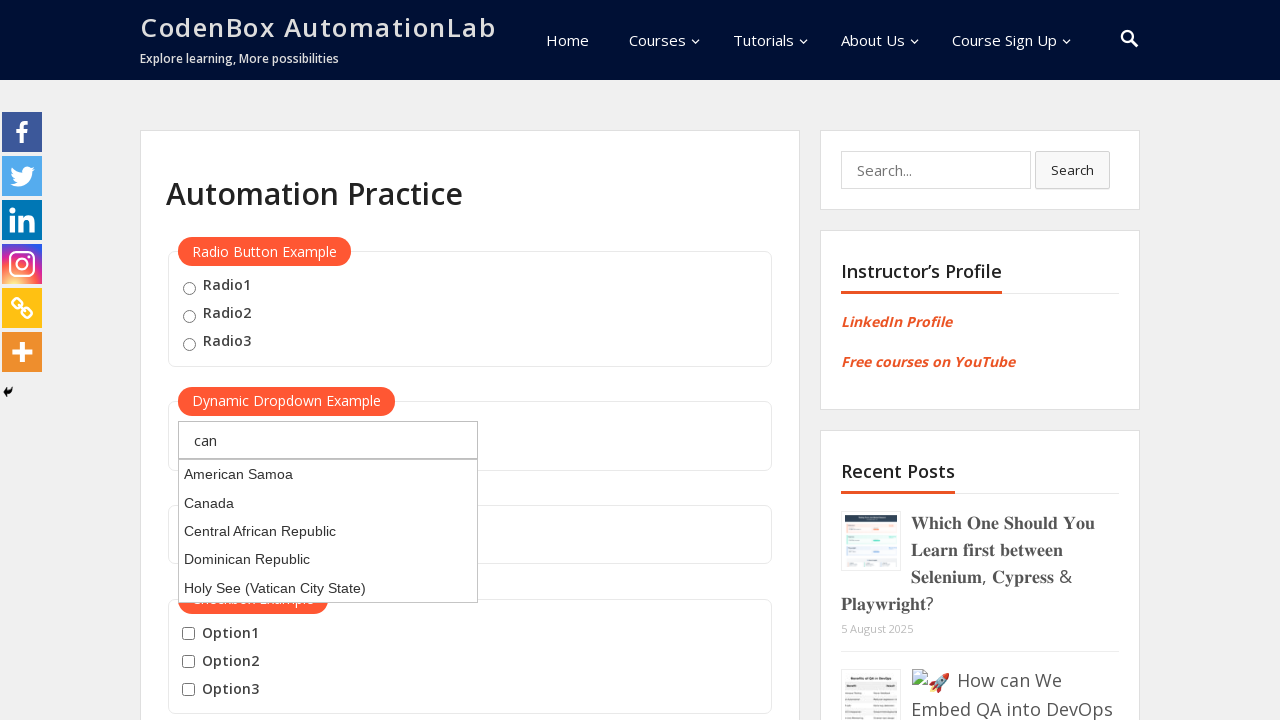

Selected 'Canada' from the autocomplete dropdown options at (328, 503) on .ui-menu-item div >> internal:has-text="Canada"i
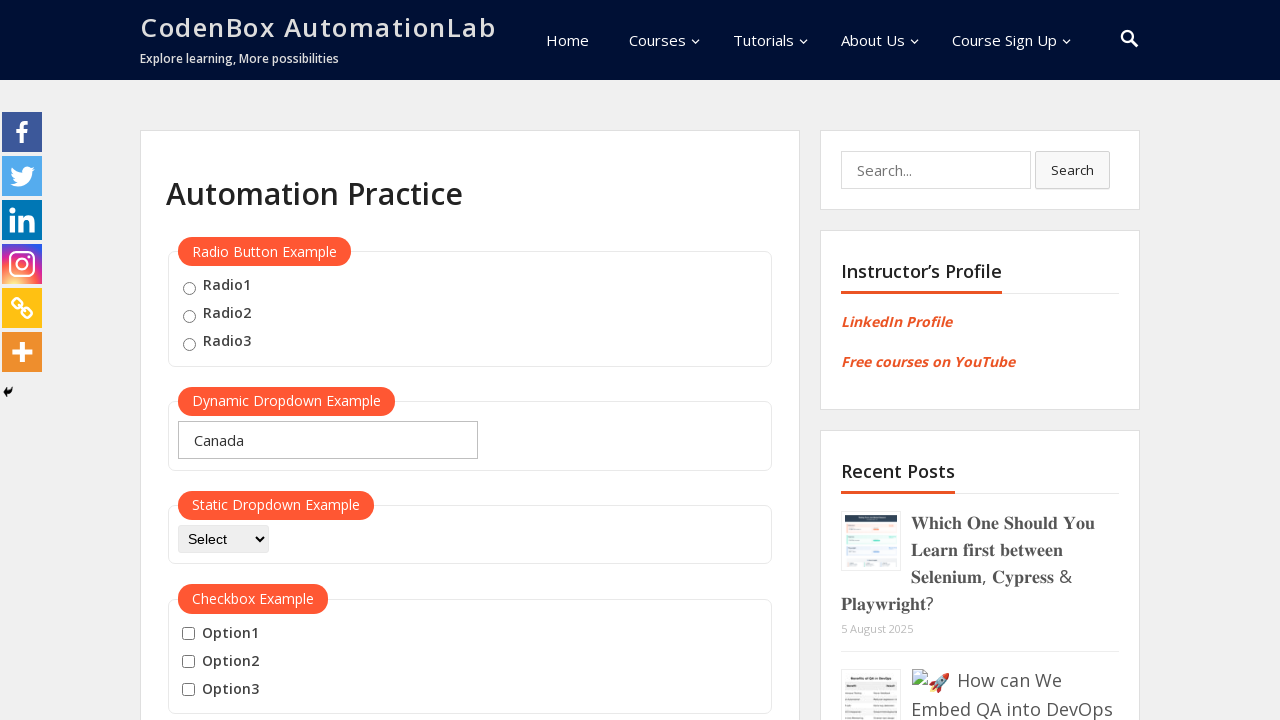

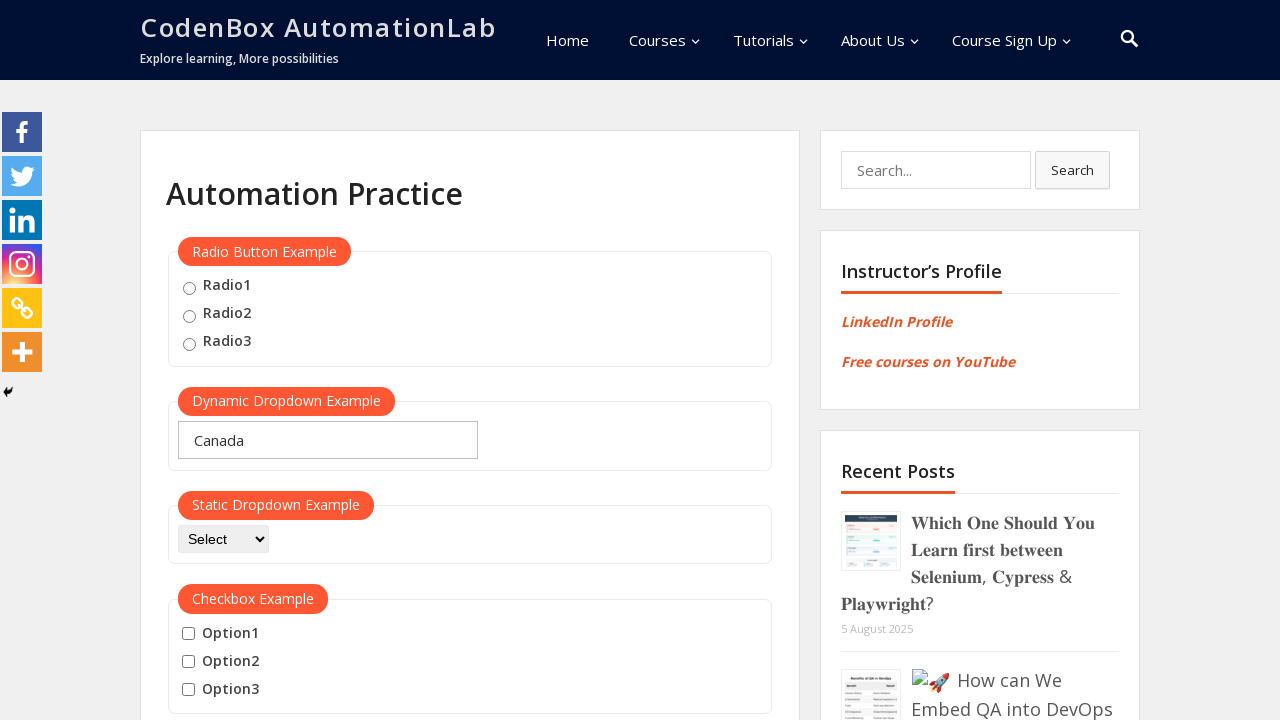